Tests nested frame navigation by clicking on the Nested Frames link, switching between different frame levels, and extracting text from the middle frame

Starting URL: https://the-internet.herokuapp.com

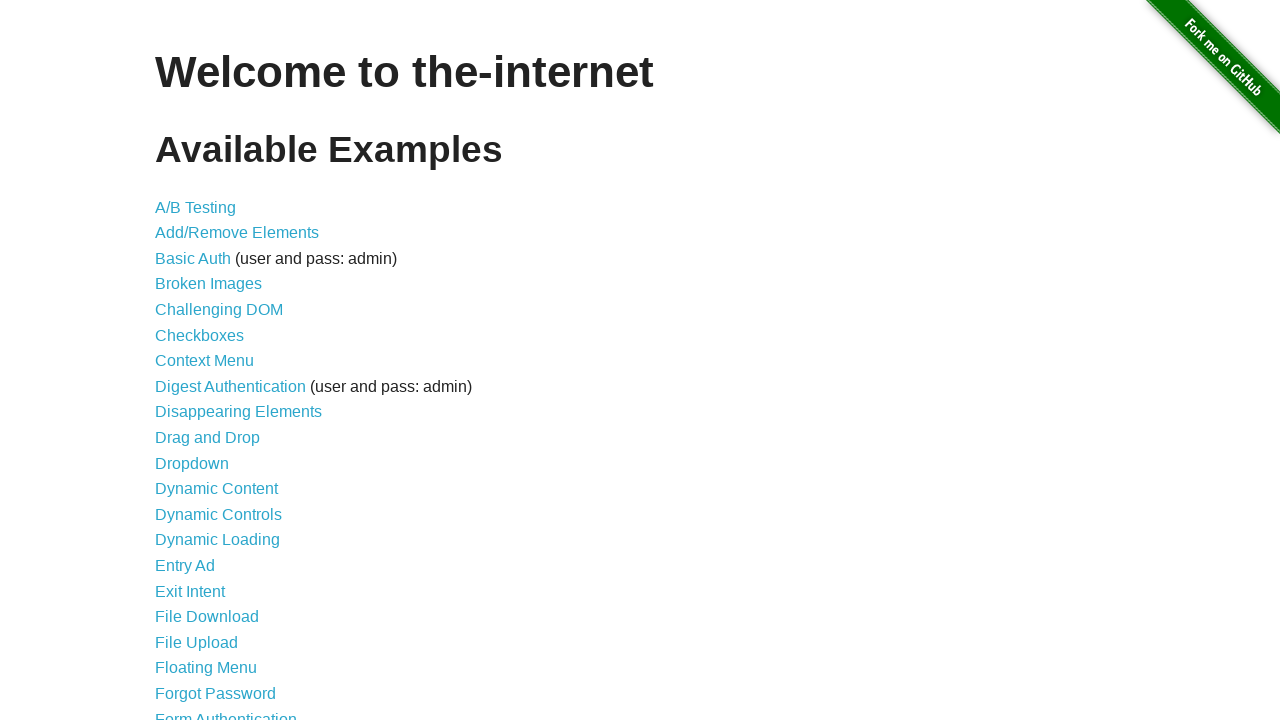

Navigated to The Internet main page
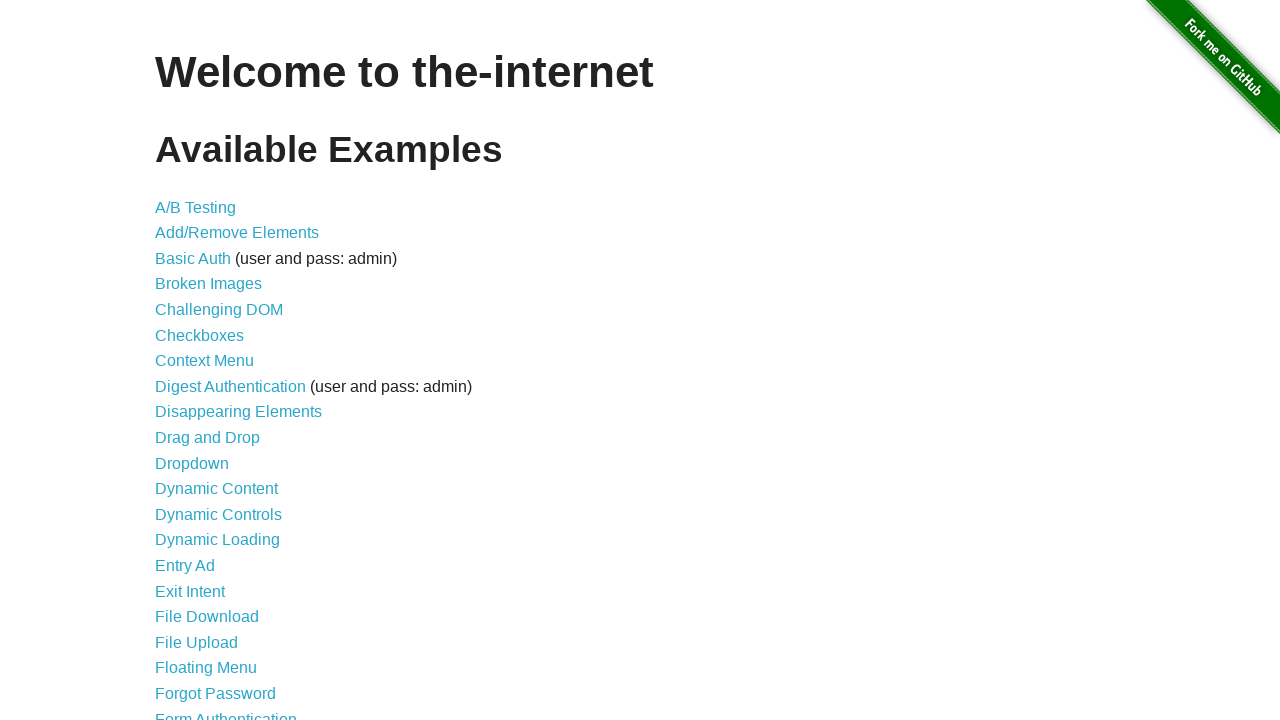

Clicked on Nested Frames link at (210, 395) on xpath=//a[contains(text(),'Nested Frames')]
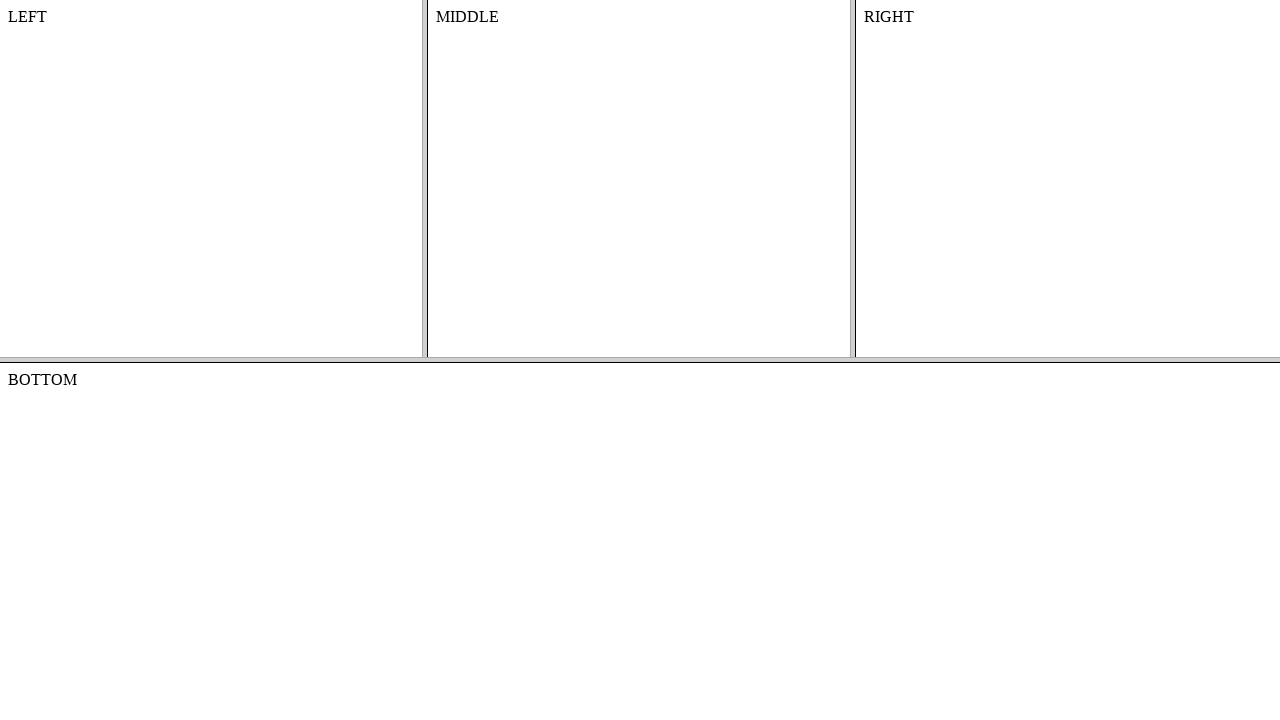

Switched to top frame
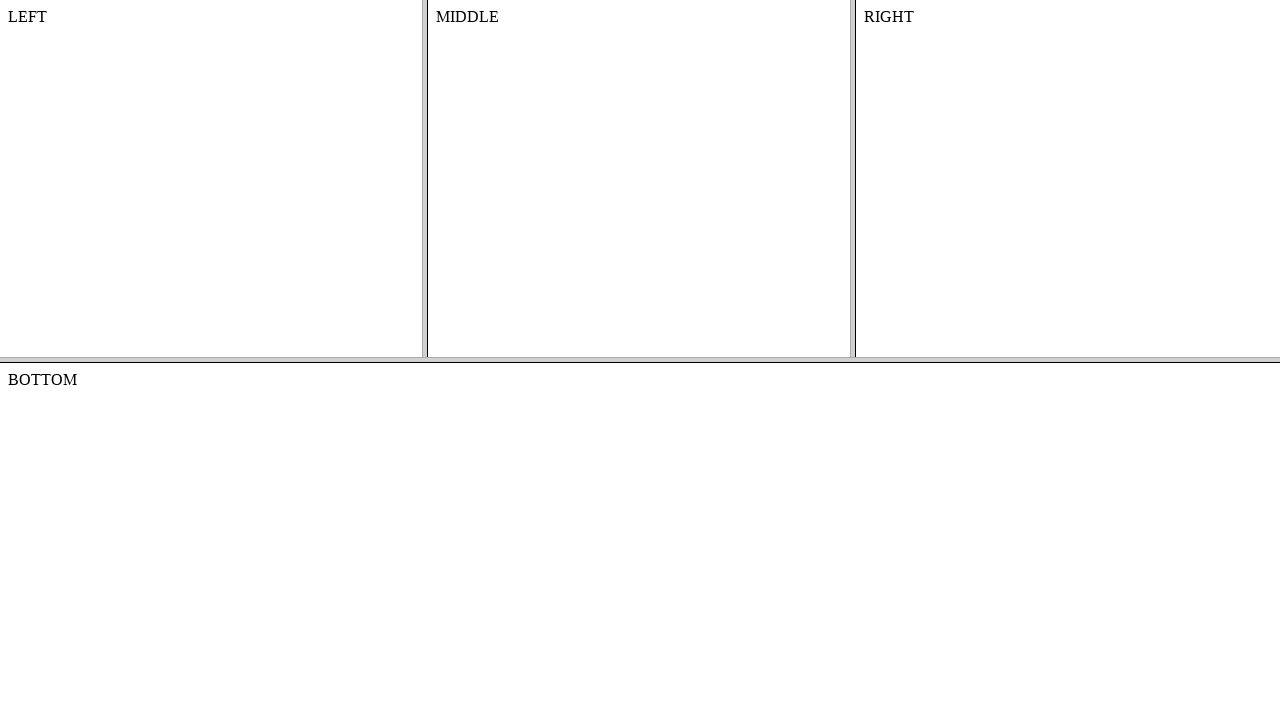

Switched to middle frame within top frame
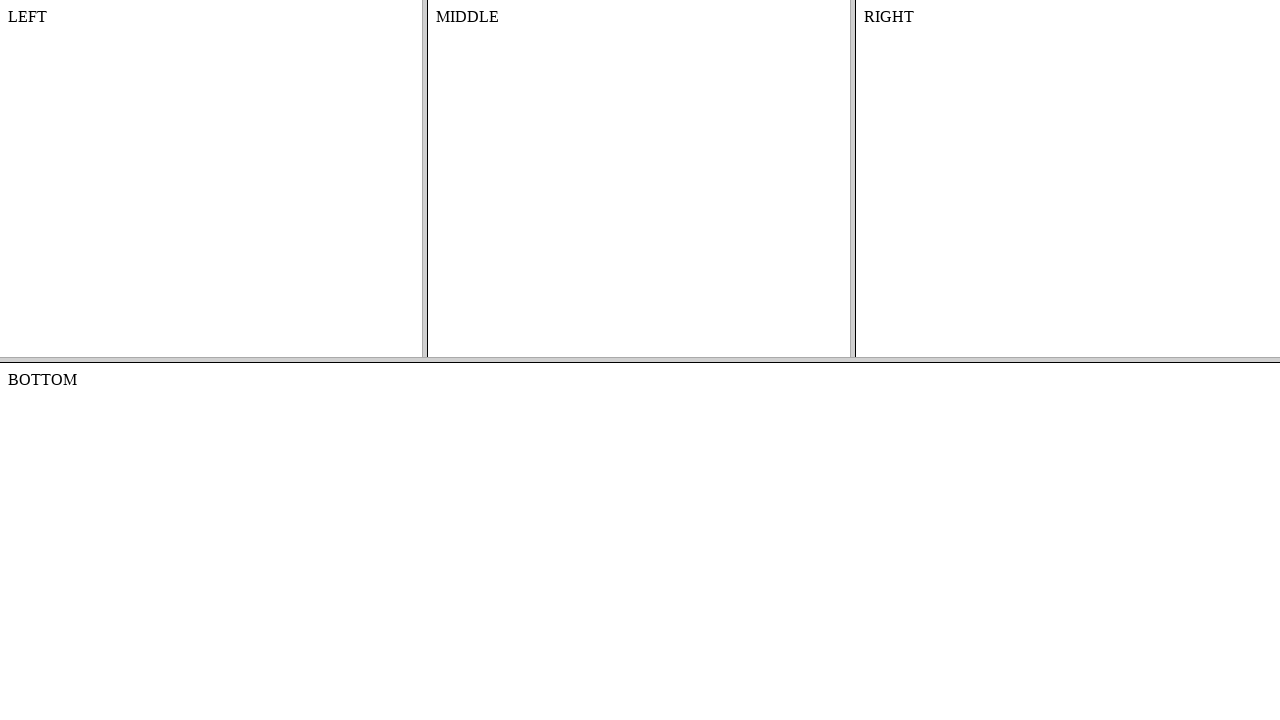

Extracted text from middle frame: 'MIDDLE'
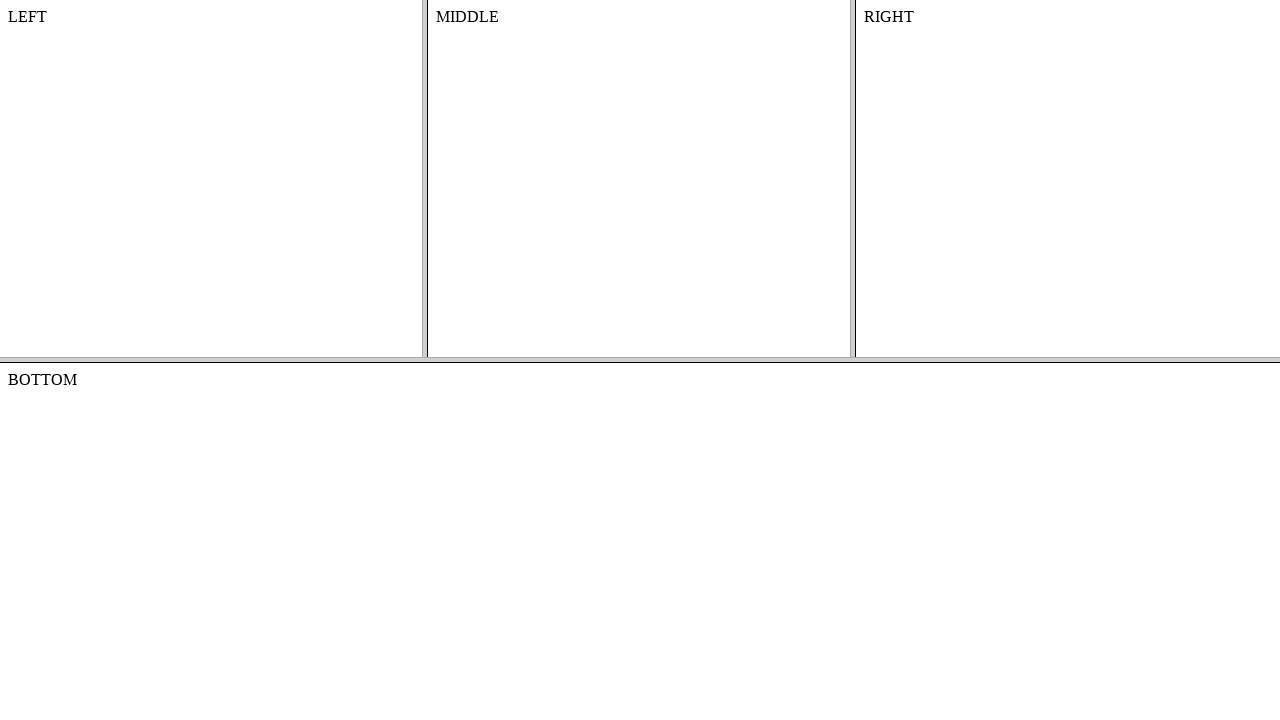

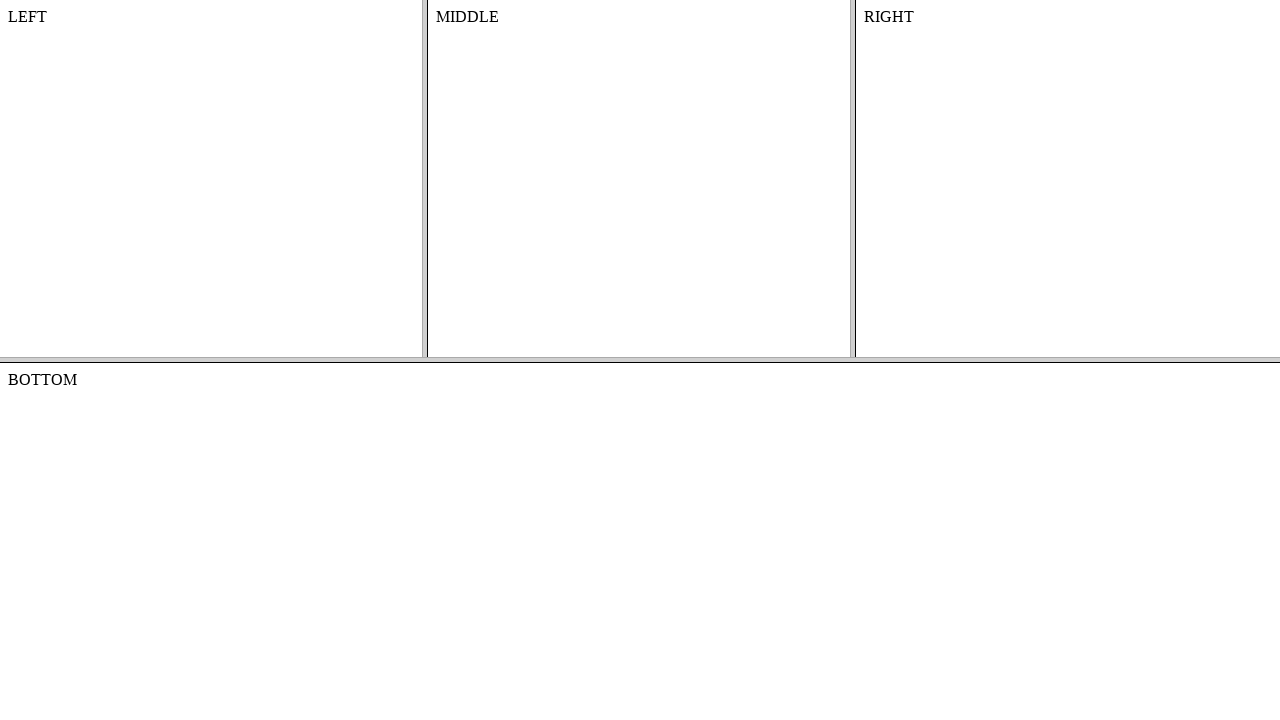